Tests adding a product to the shopping cart on BStackDemo site and verifies the correct product appears in the cart (duplicate test)

Starting URL: https://bstackdemo.com/

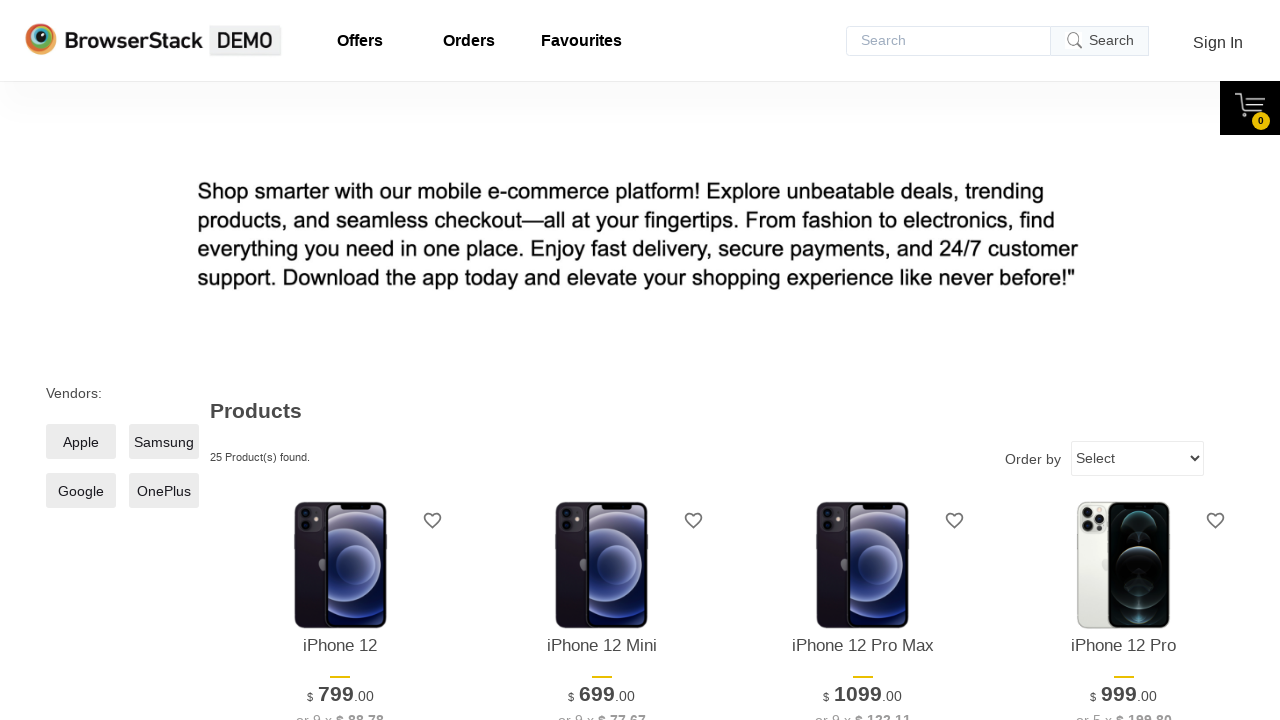

Retrieved product name to add to cart
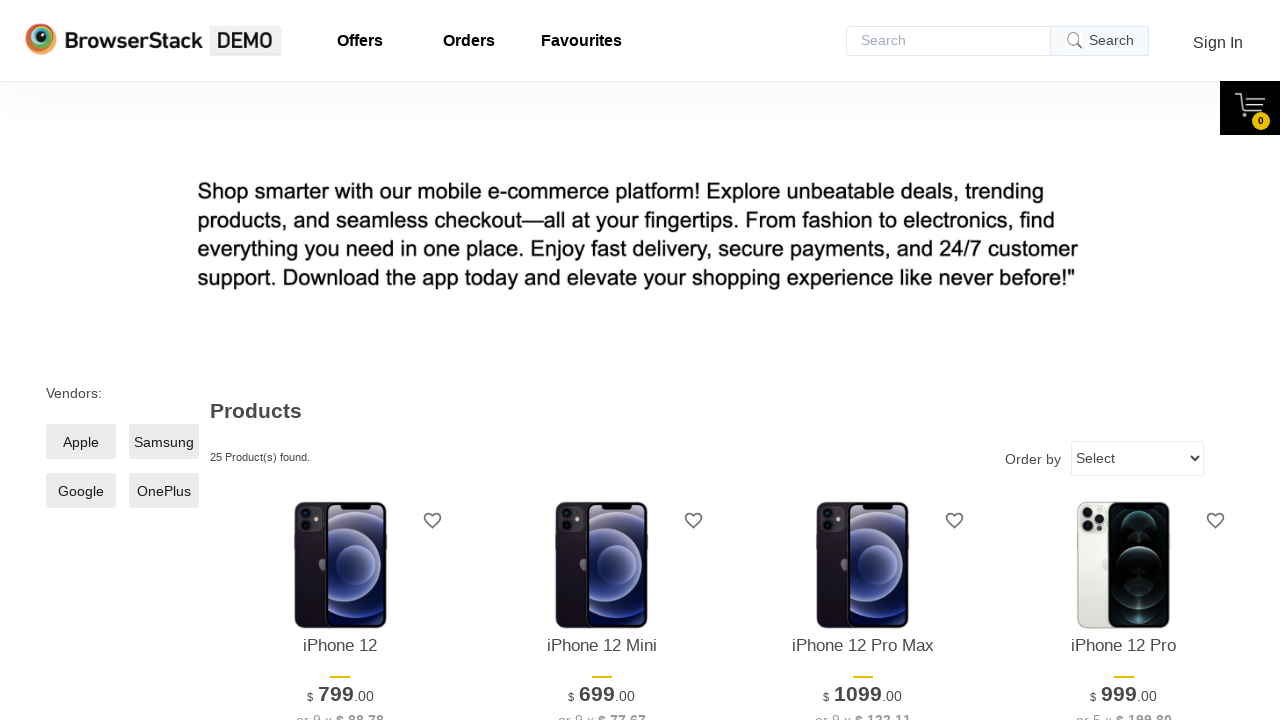

Clicked add to cart button for the product at (863, 361) on #\33 > .shelf-item__buy-btn
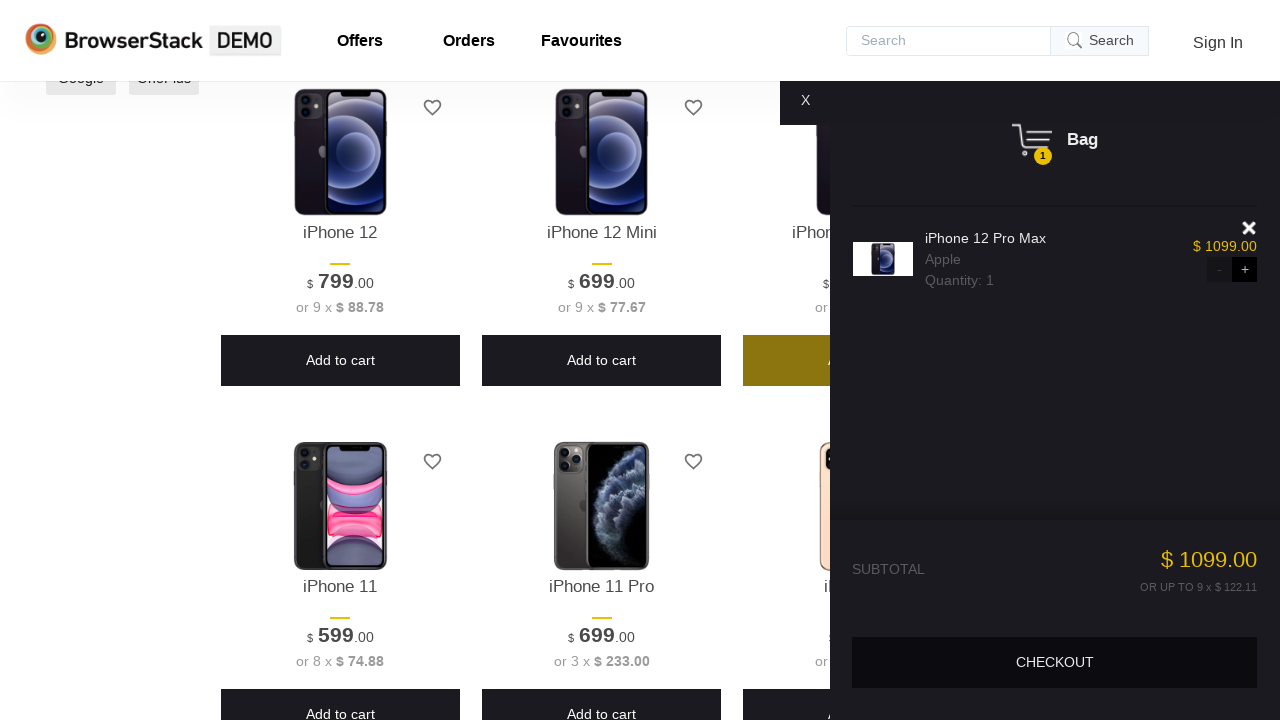

Cart opened and became visible
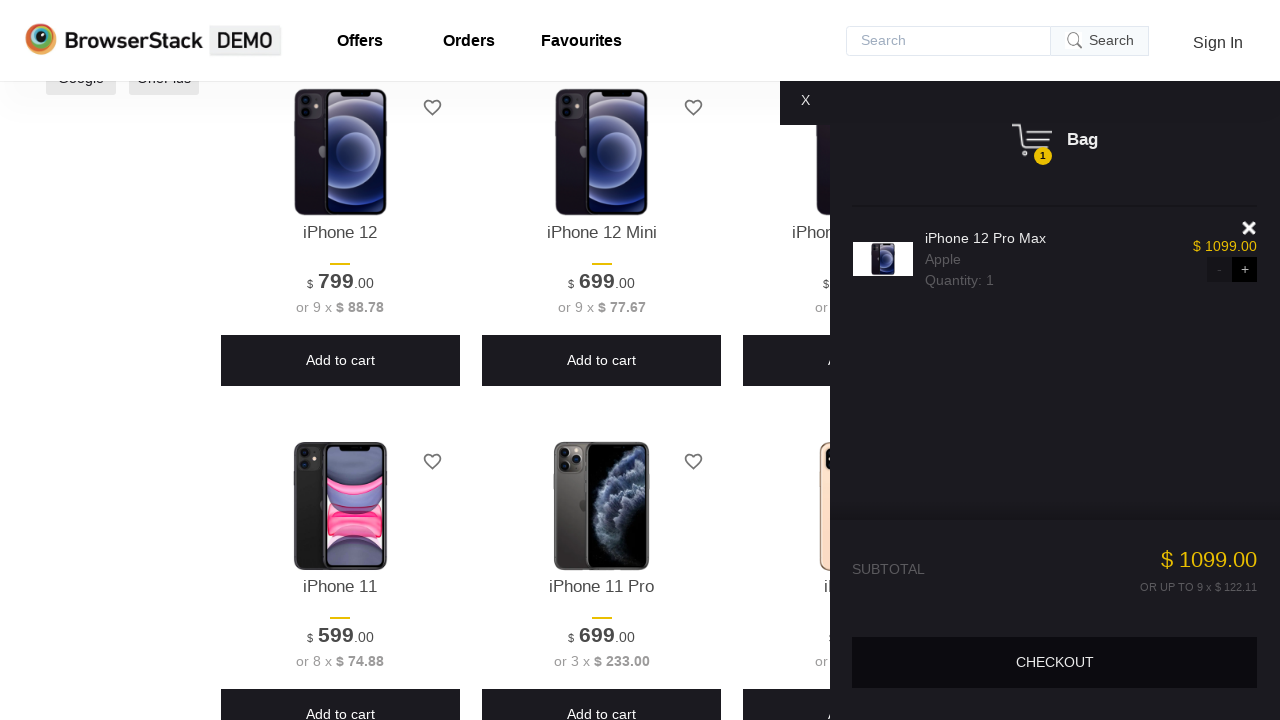

Retrieved product name from cart
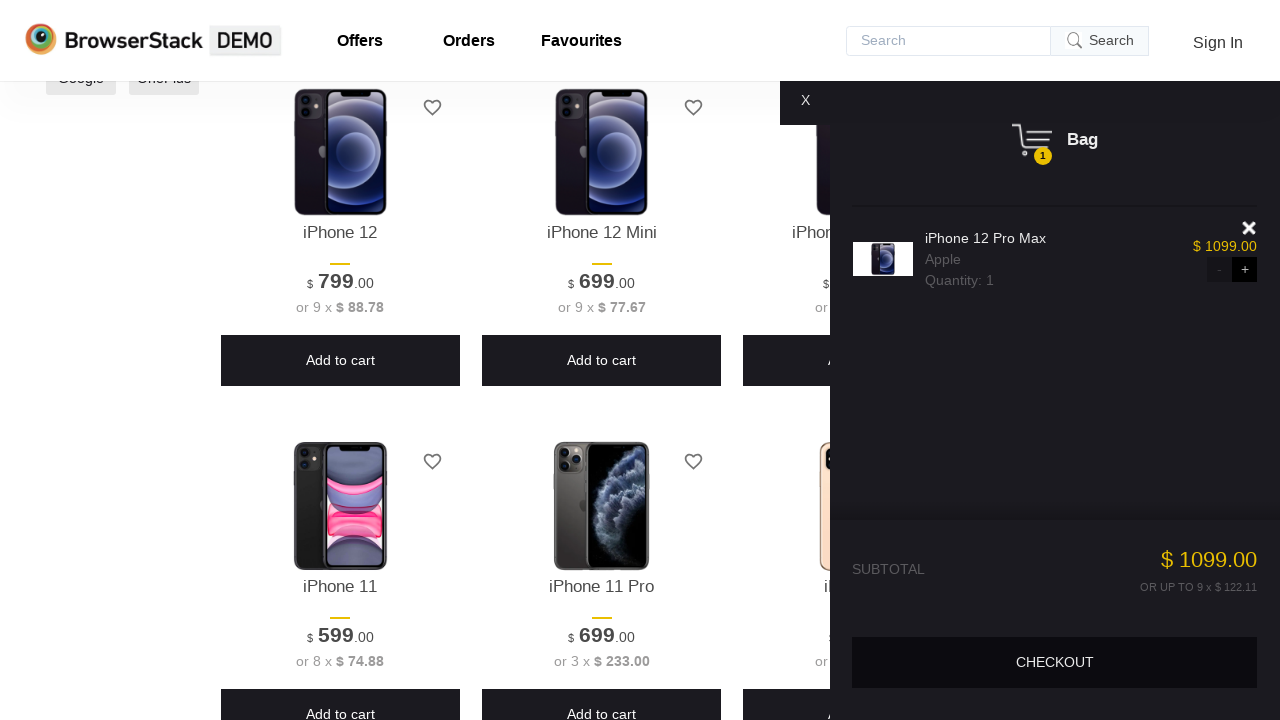

Verified product in cart matches added product: 'iPhone 12 Pro Max'
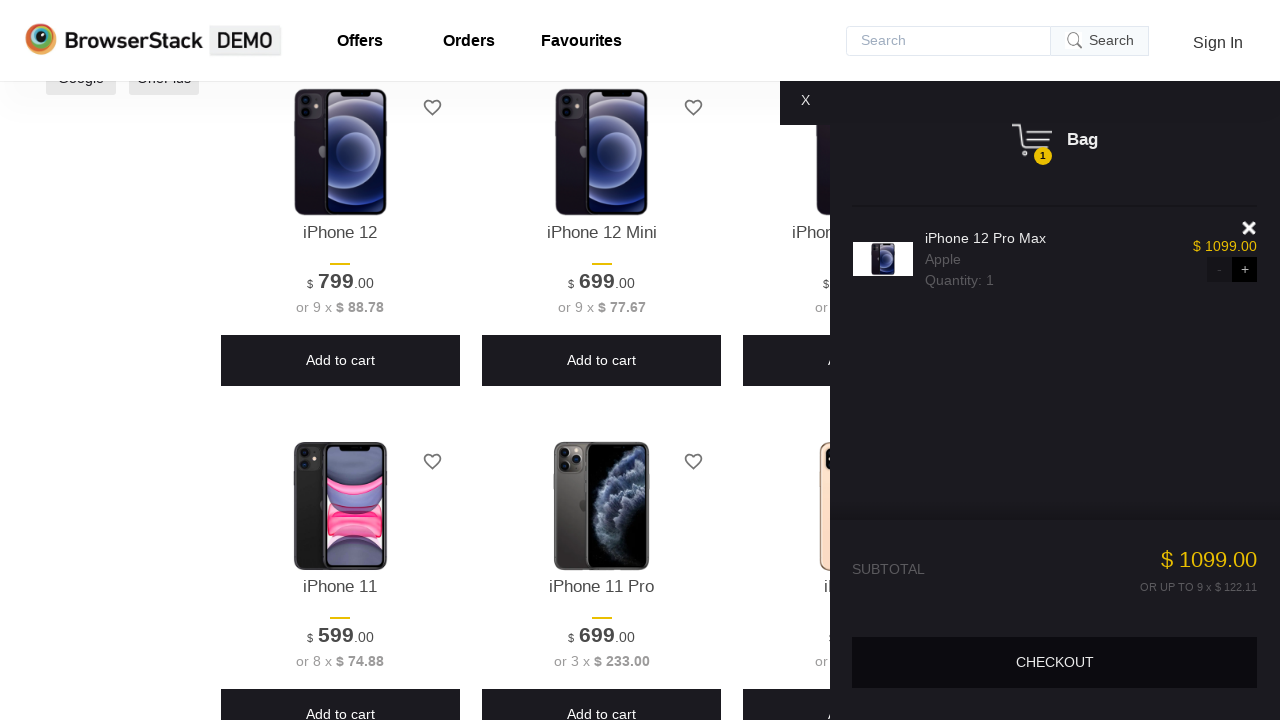

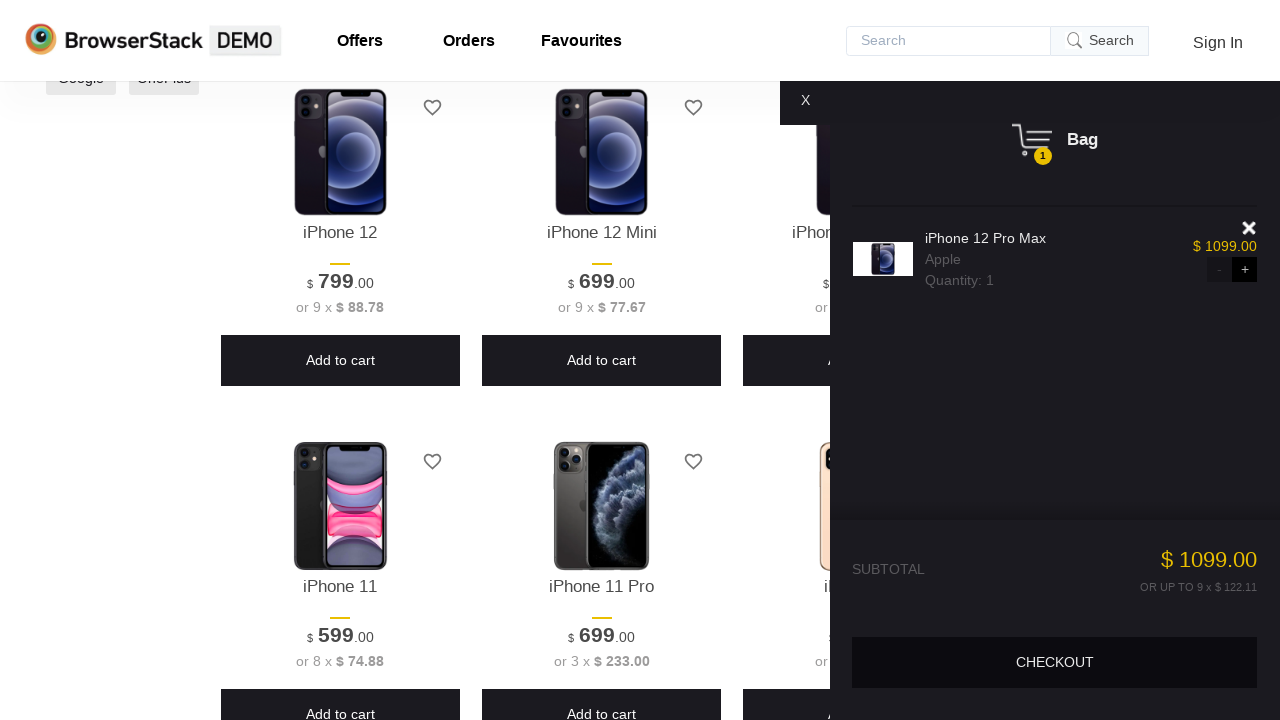